Tests scrolling functionality and validates that the sum of values in a table matches the displayed total amount

Starting URL: https://rahulshettyacademy.com/AutomationPractice/

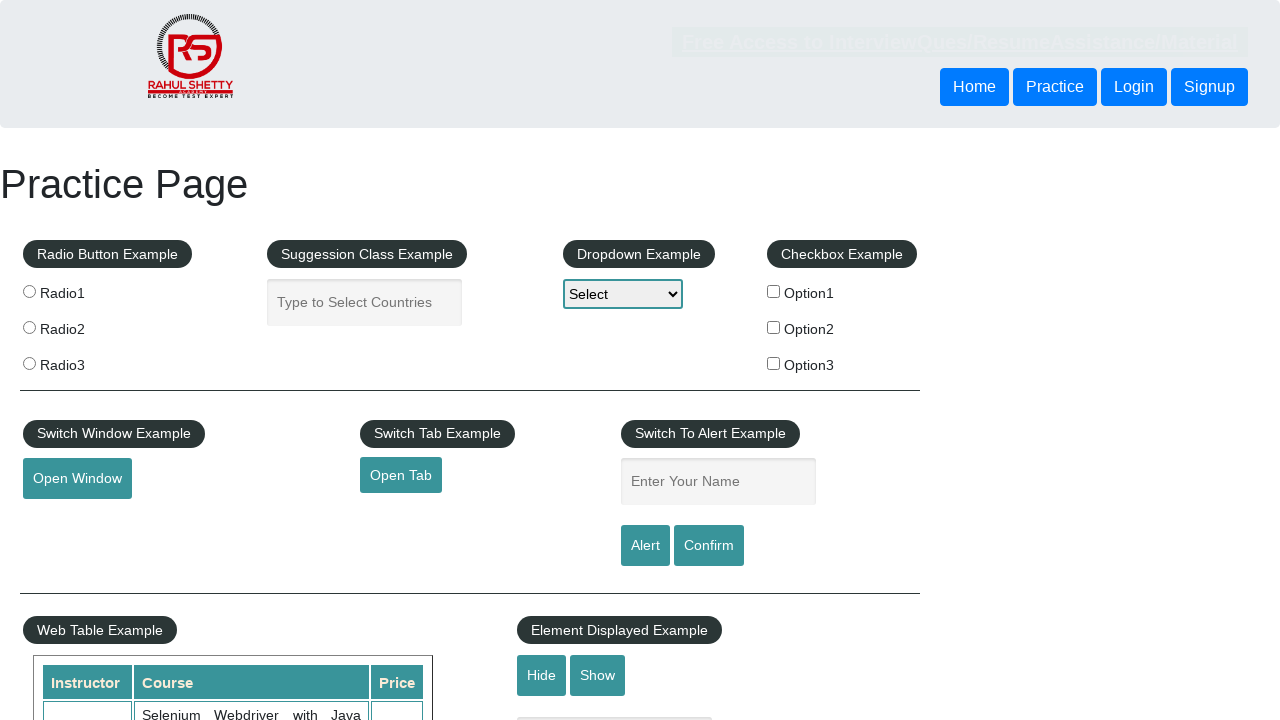

Scrolled down main page by 1000 pixels
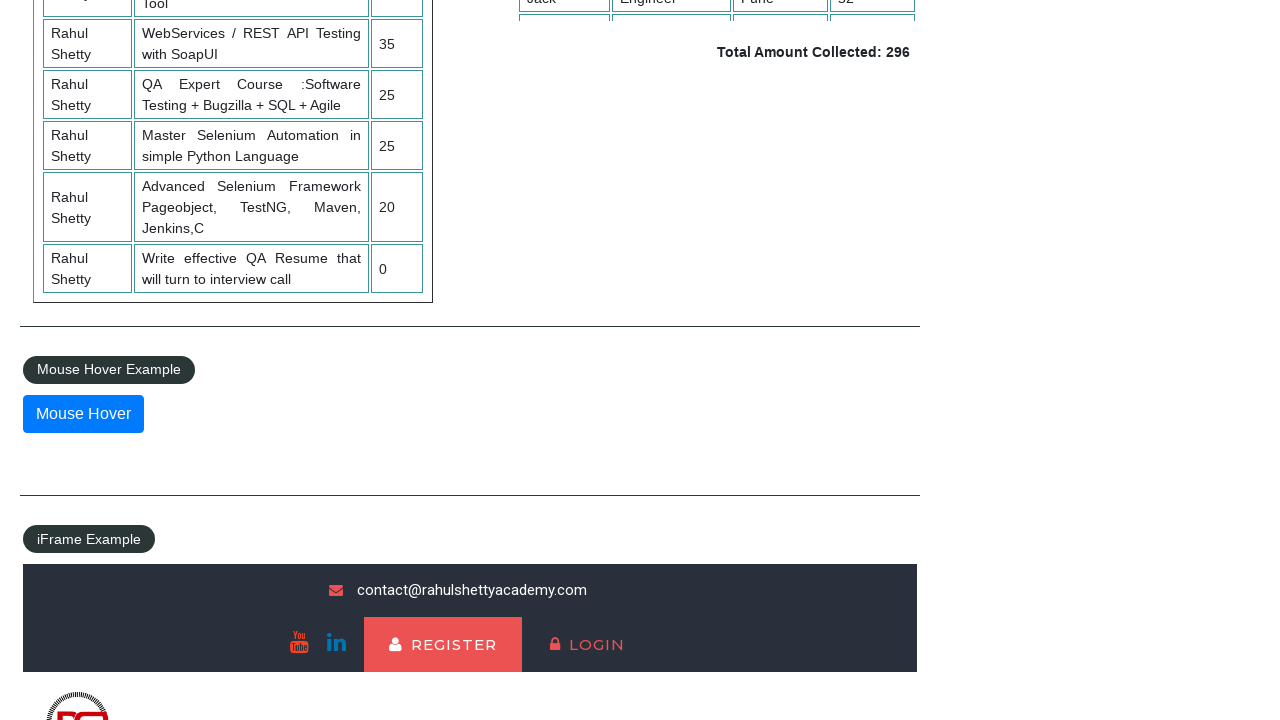

Scrolled within fixed header table to top of data
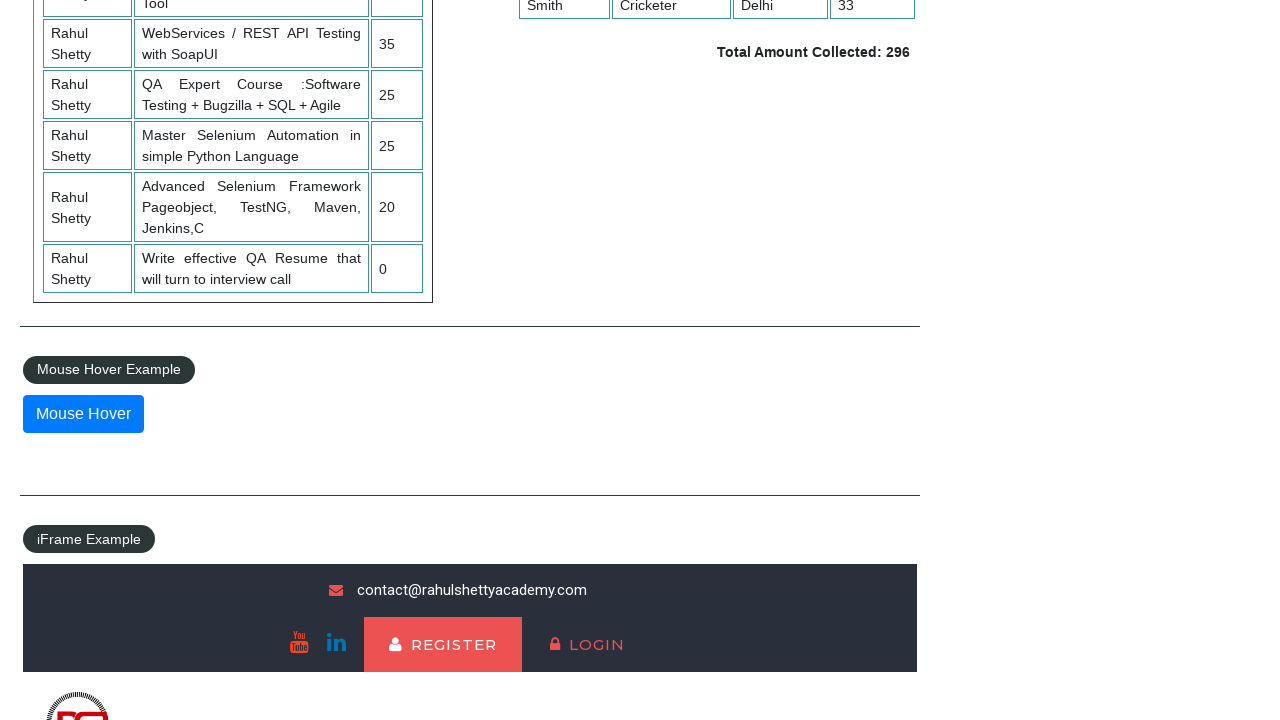

Waited for table 4th column to load
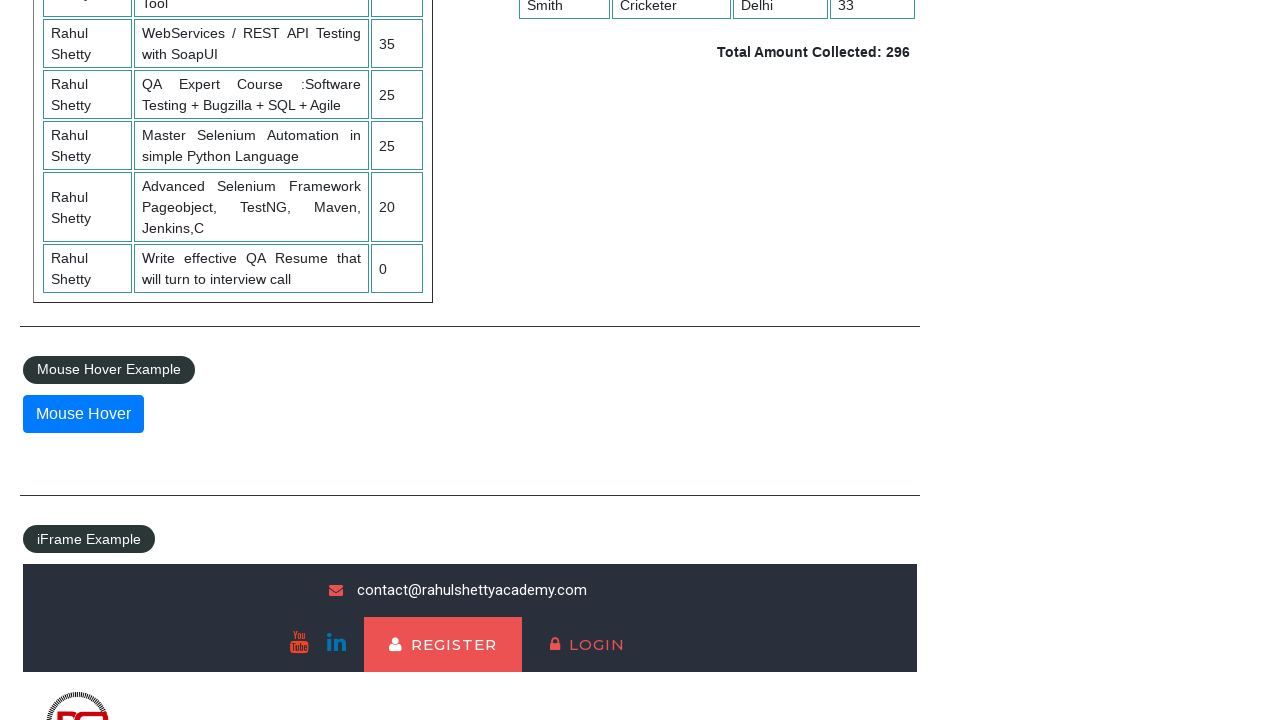

Retrieved all values from 4th column - found 9 cells
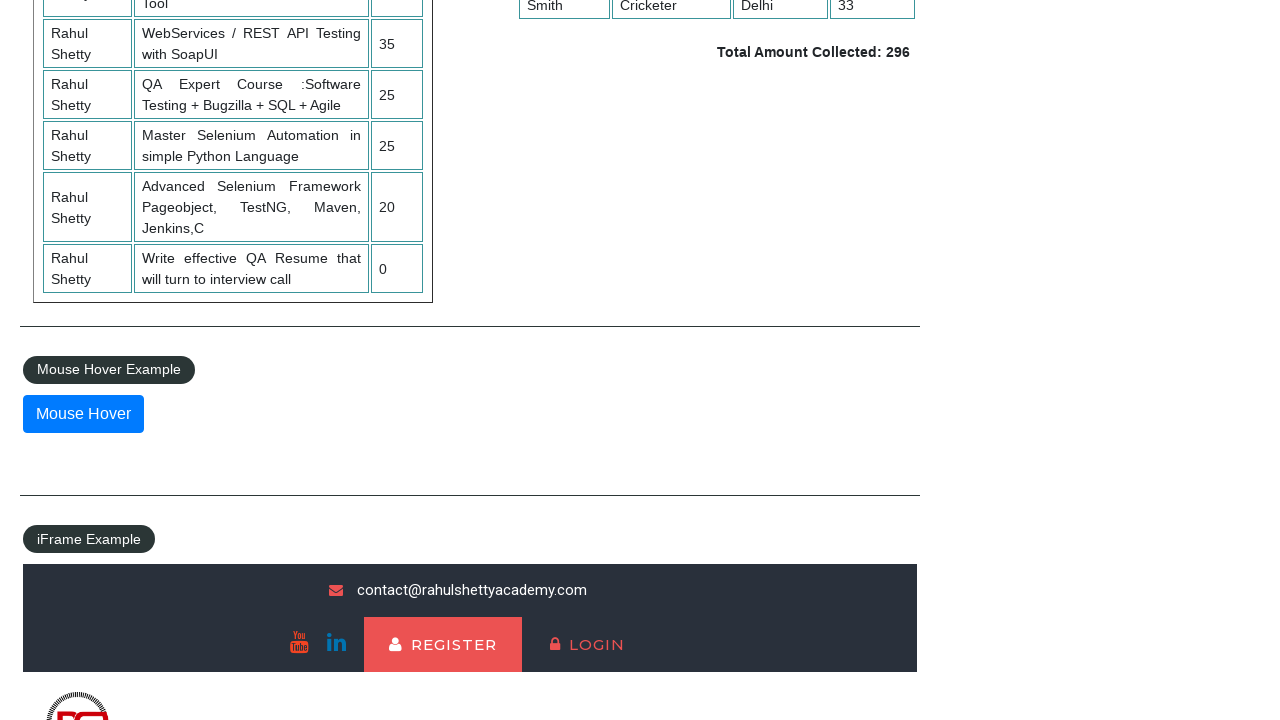

Calculated sum of all table values - total: 296
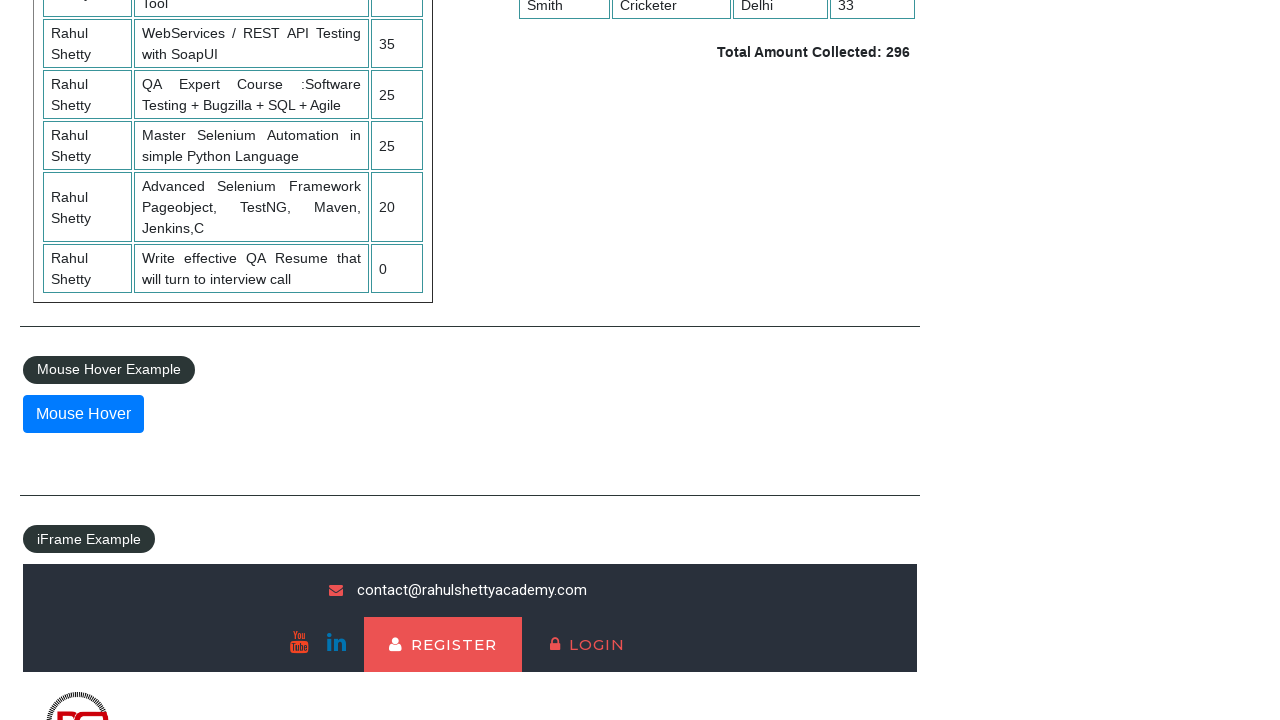

Retrieved displayed total amount - value: 296
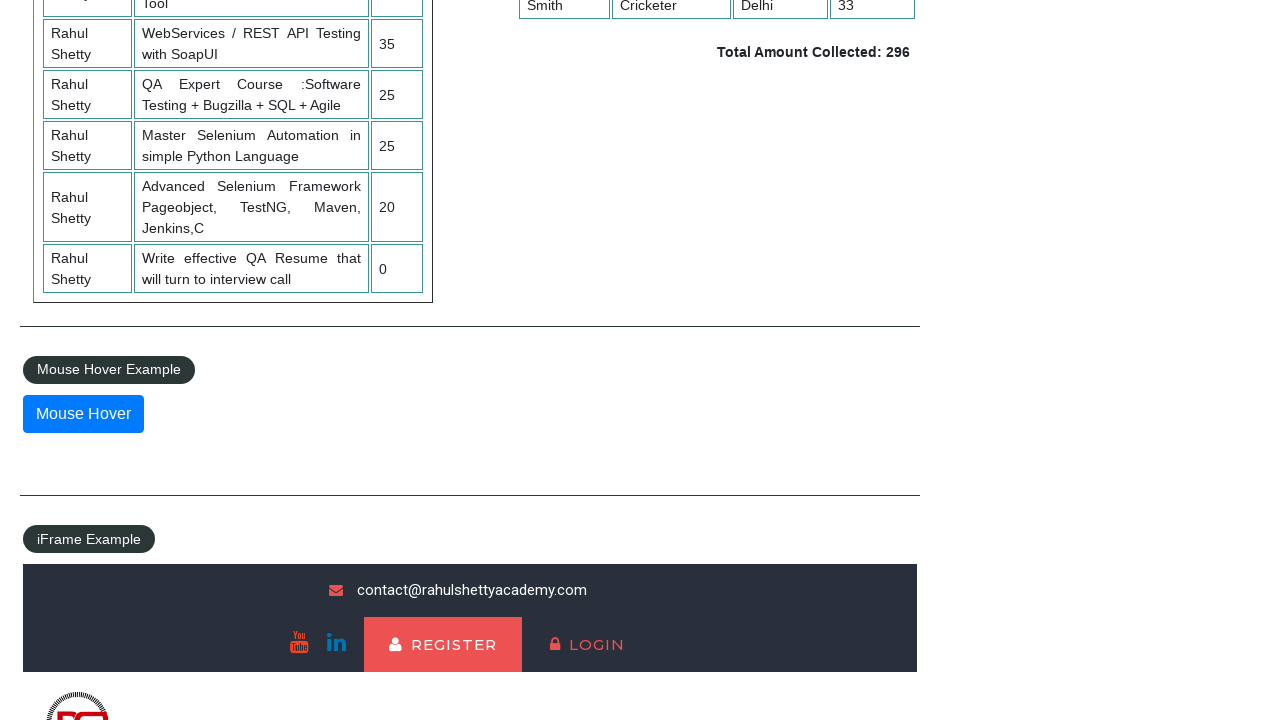

Verified sum of values (296) matches displayed total (296)
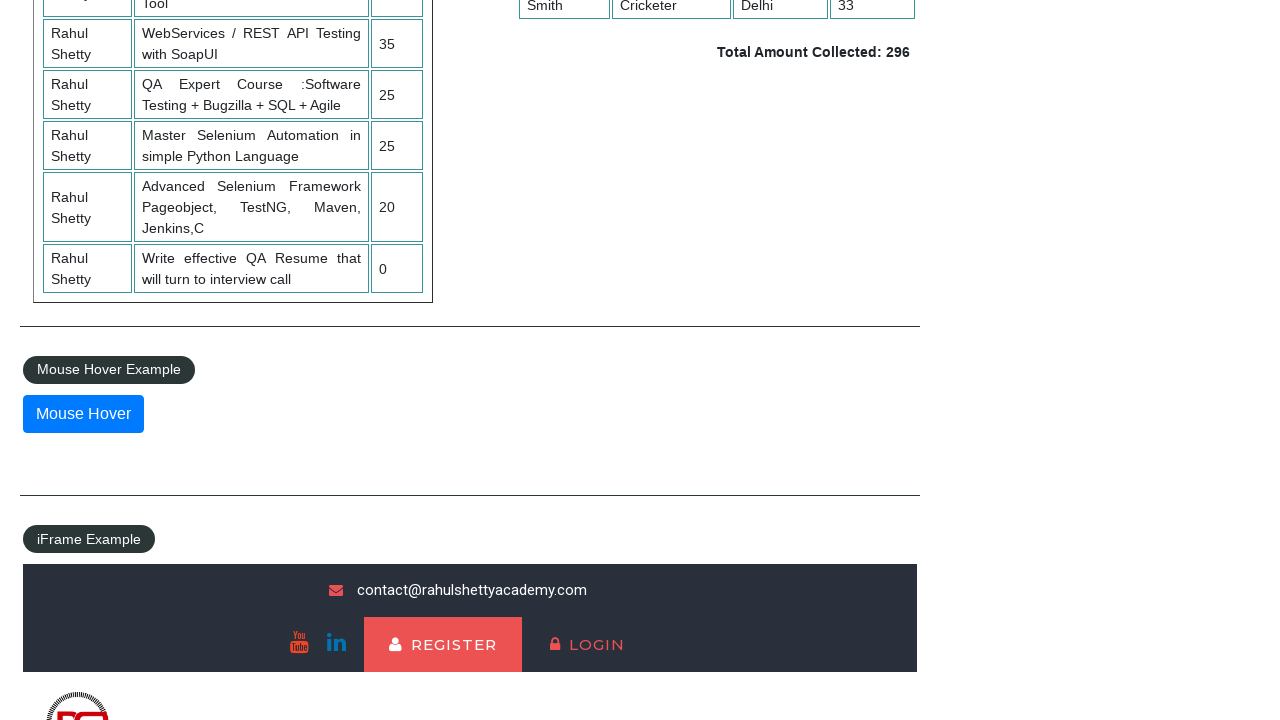

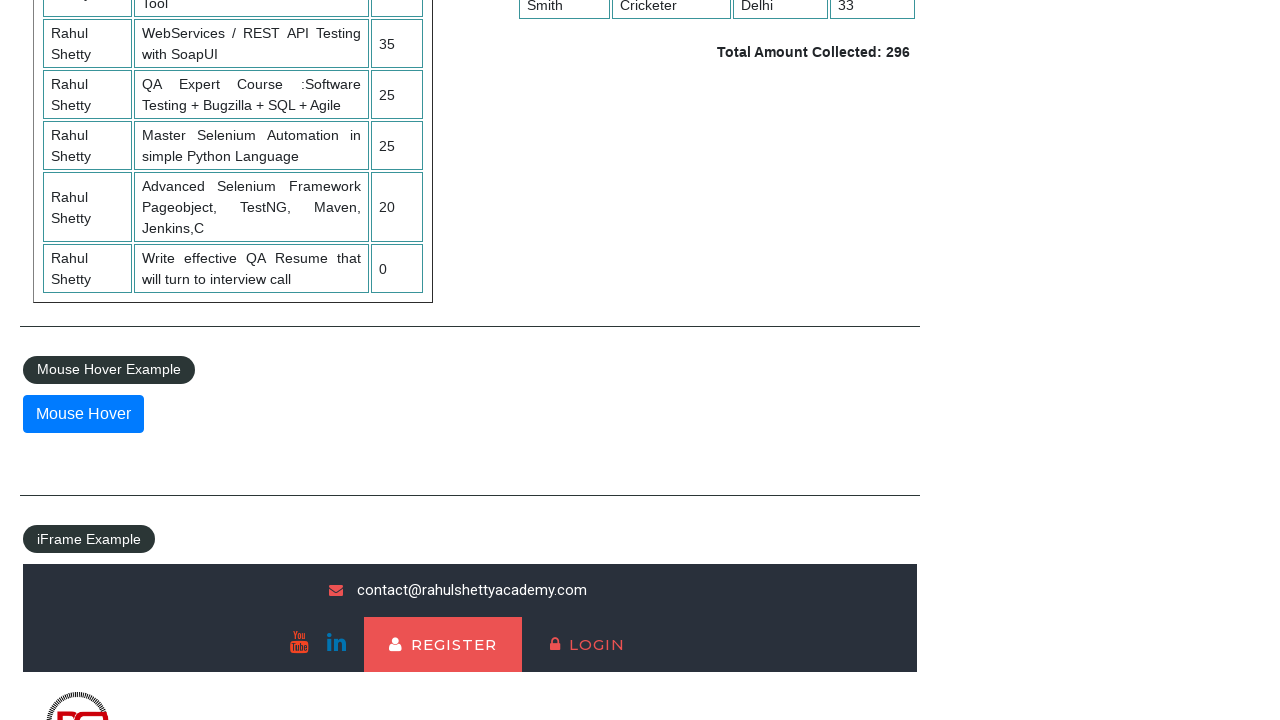